Navigates to the Gmail website

Starting URL: https://www.gmail.com

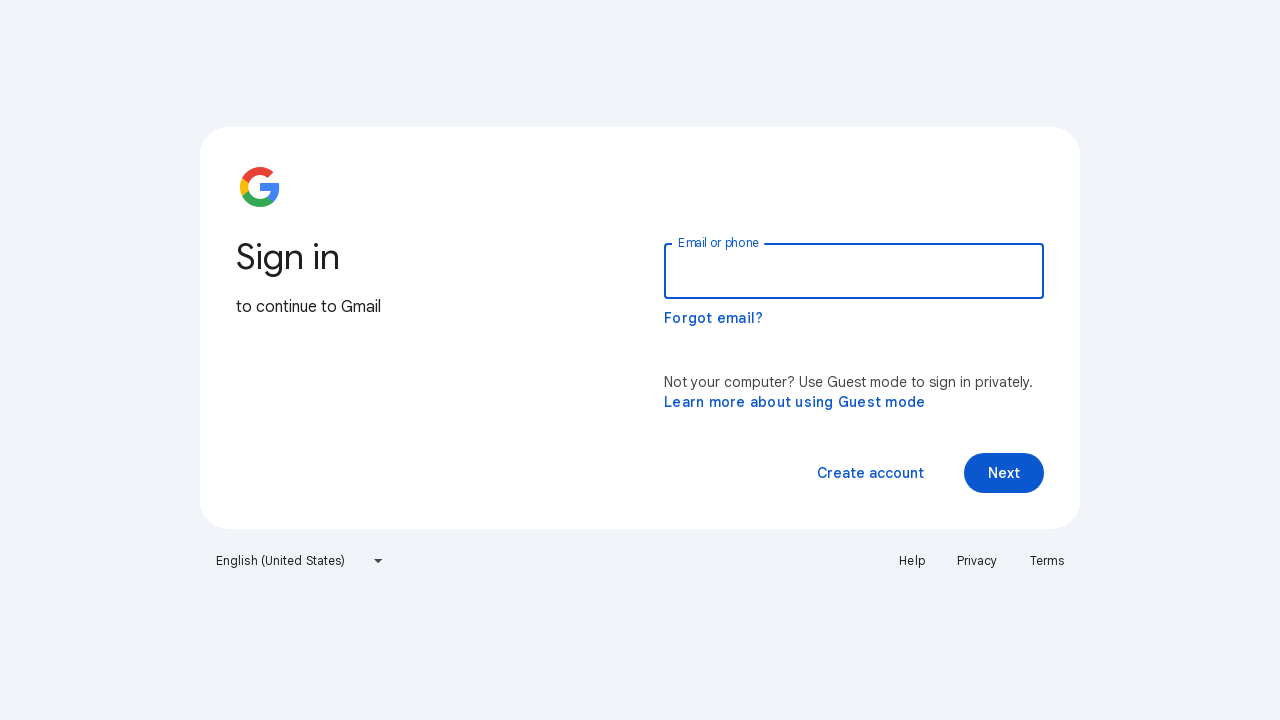

Navigated to Gmail website at https://www.gmail.com
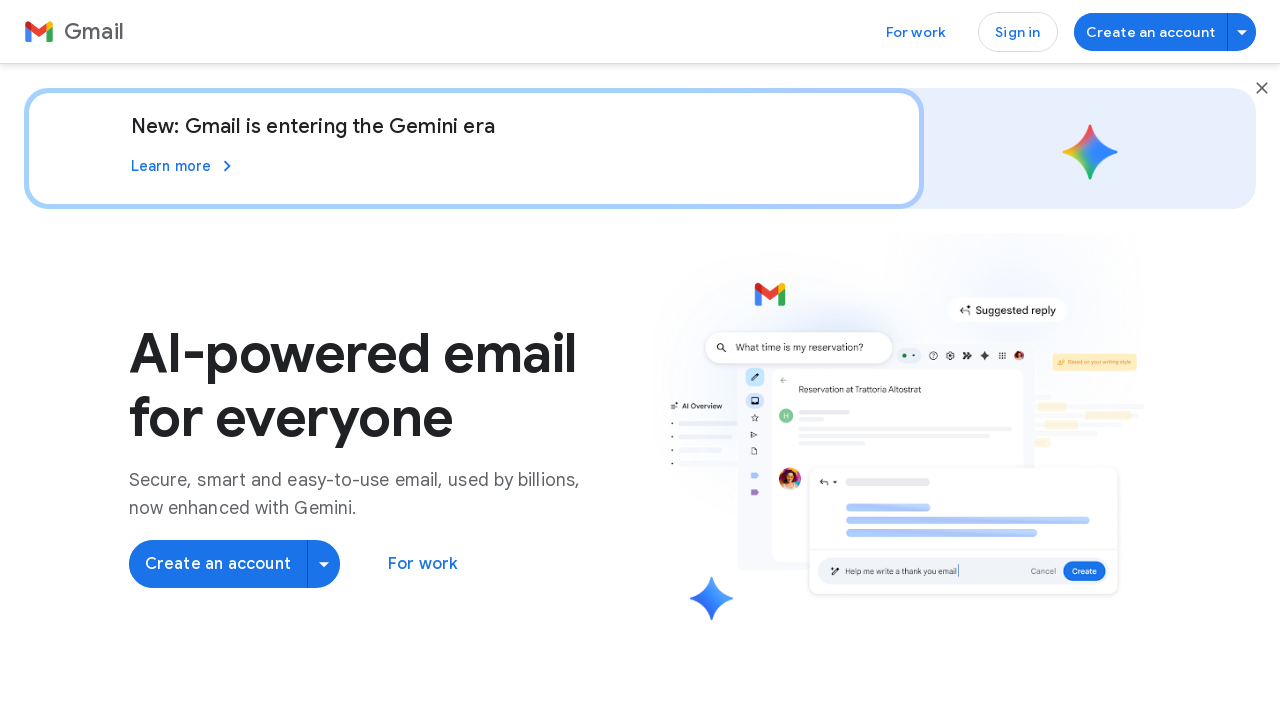

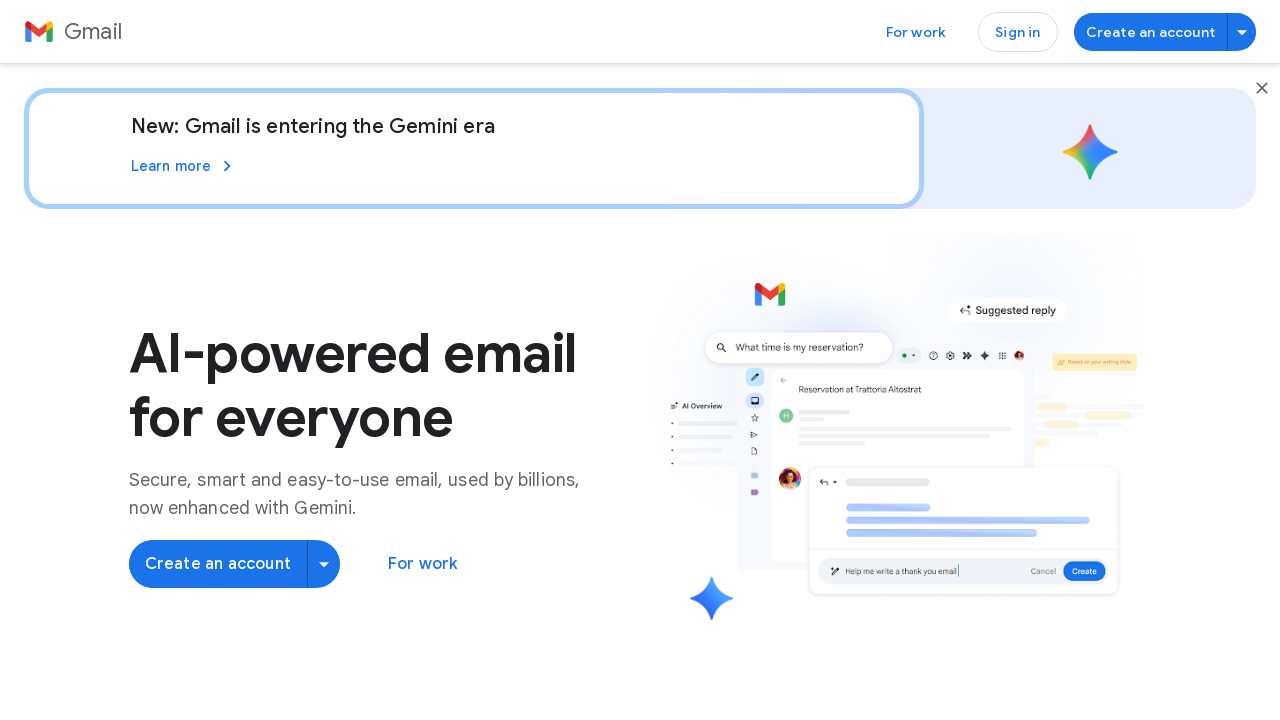